Tests handling of child windows by clicking a link that opens a popup and extracting text from the new page

Starting URL: https://rahulshettyacademy.com/loginpagePractise/

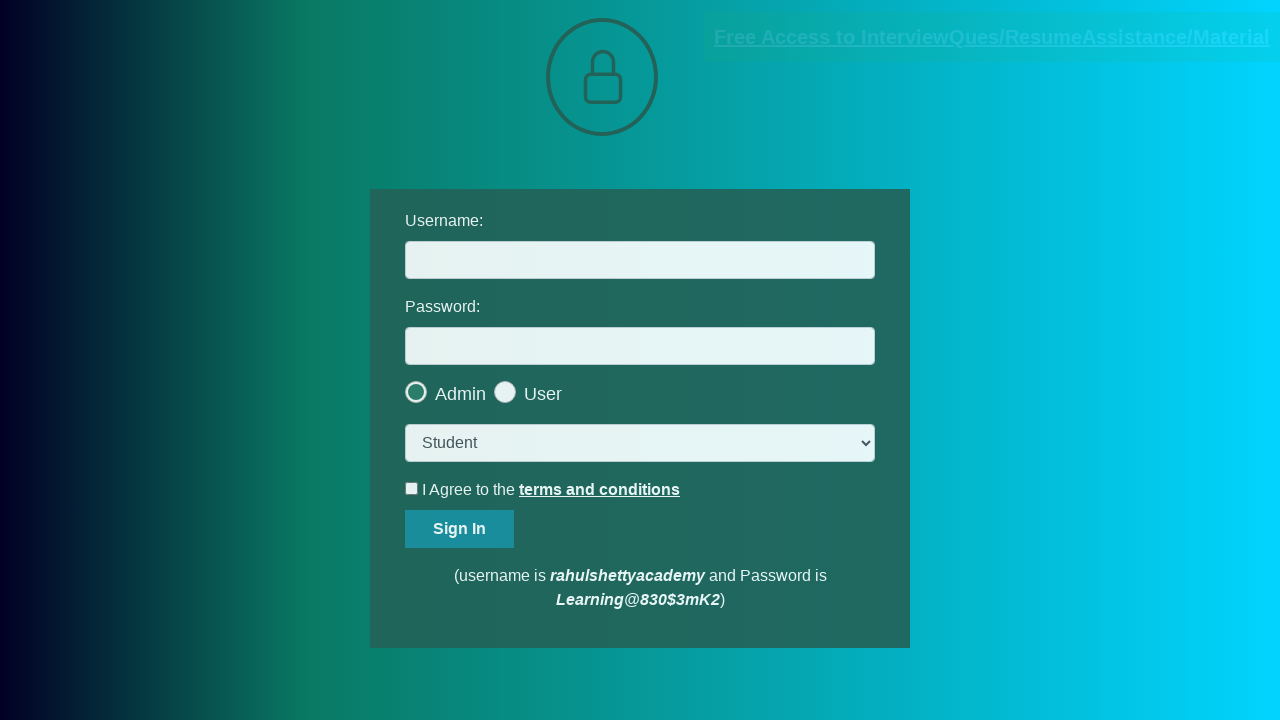

Located the documents request link
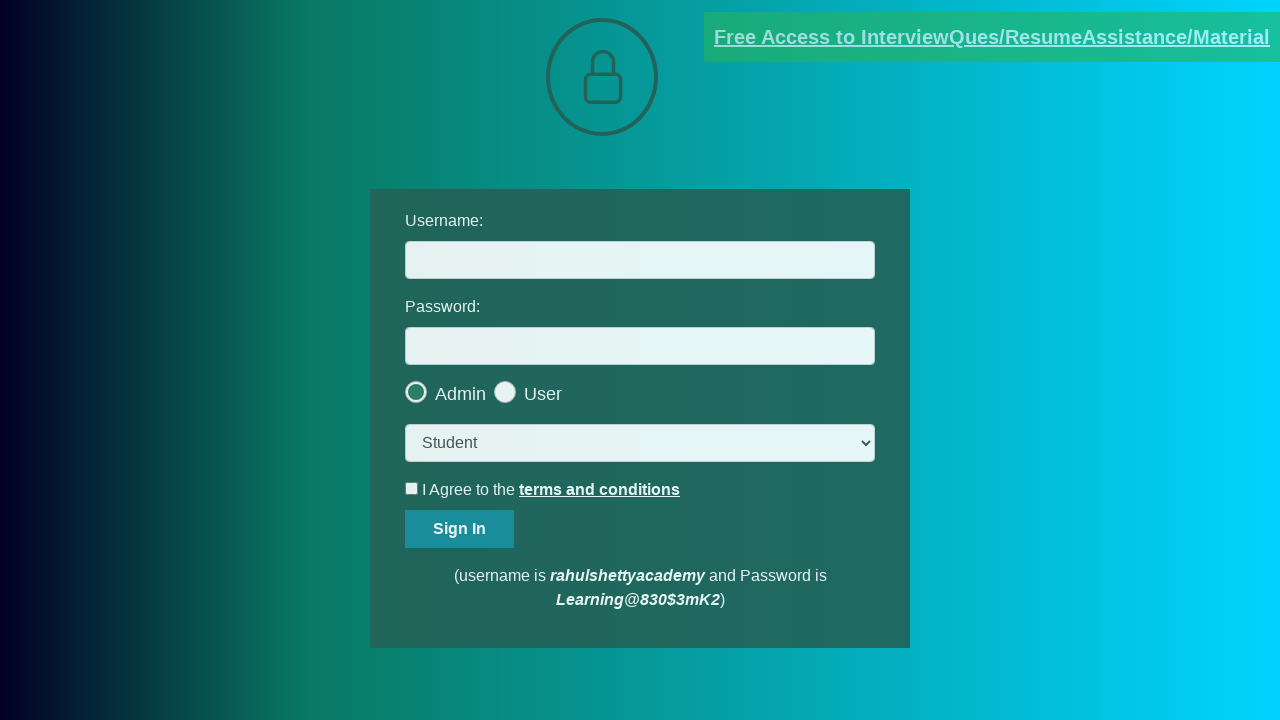

Clicked documents request link and popup window opened at (992, 37) on a[href*='documents-request']
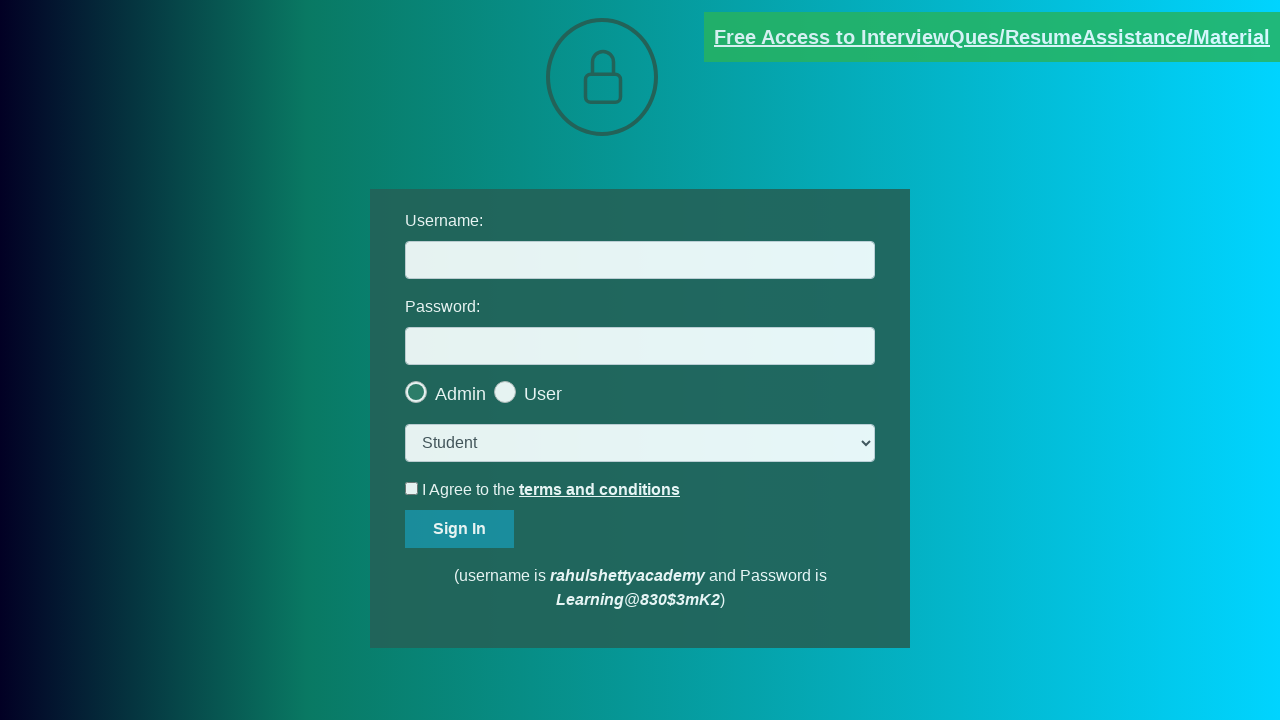

Captured new popup page object
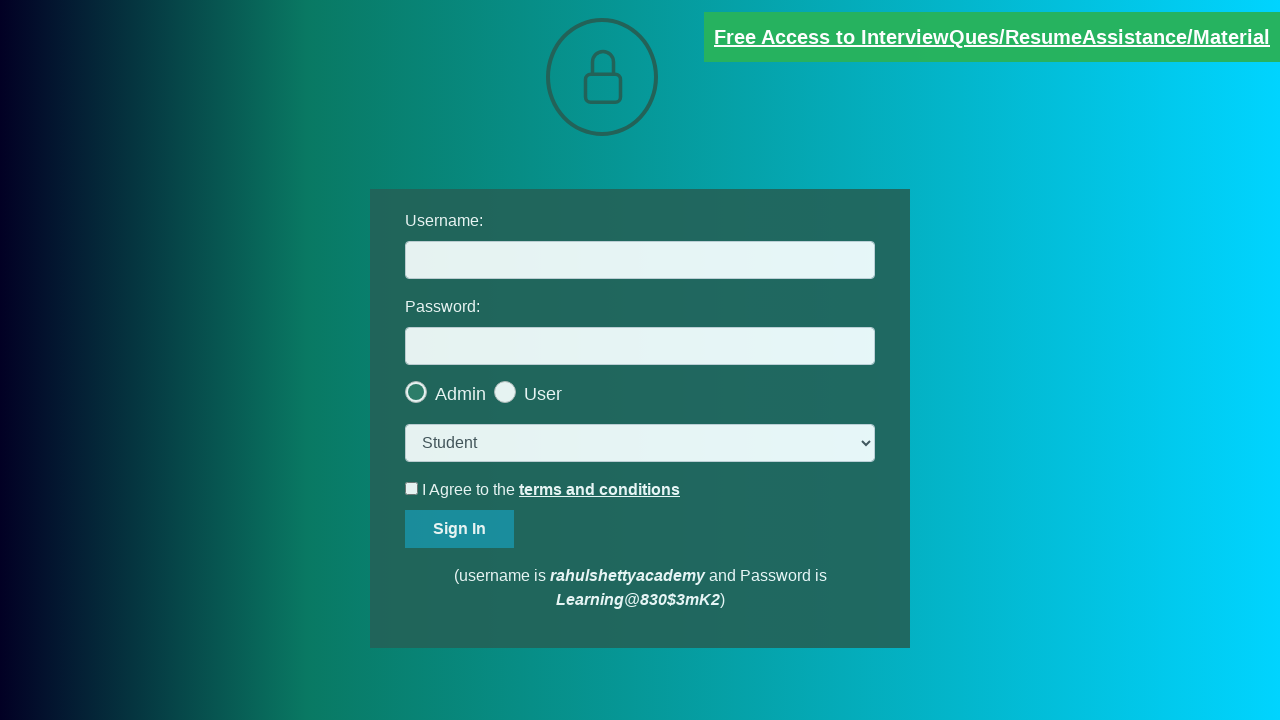

New popup page finished loading
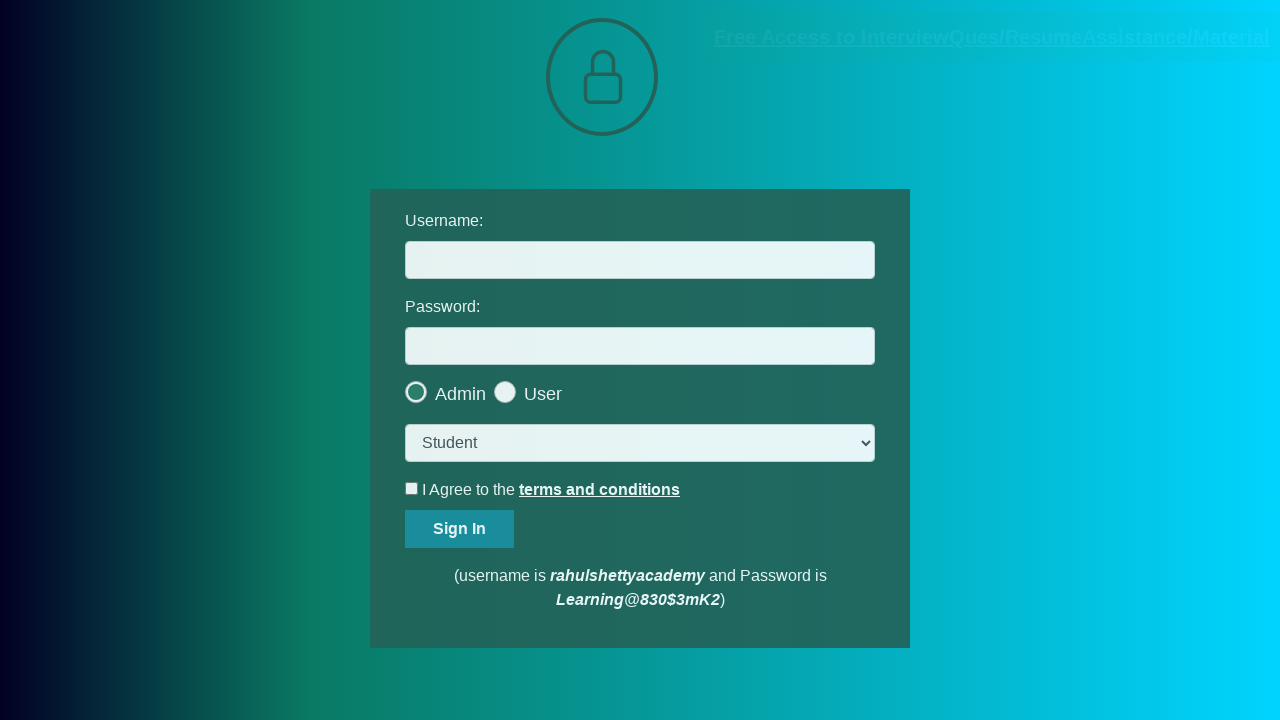

Extracted text from red paragraph: Please email us at mentor@rahulshettyacademy.com with below template to receive response 
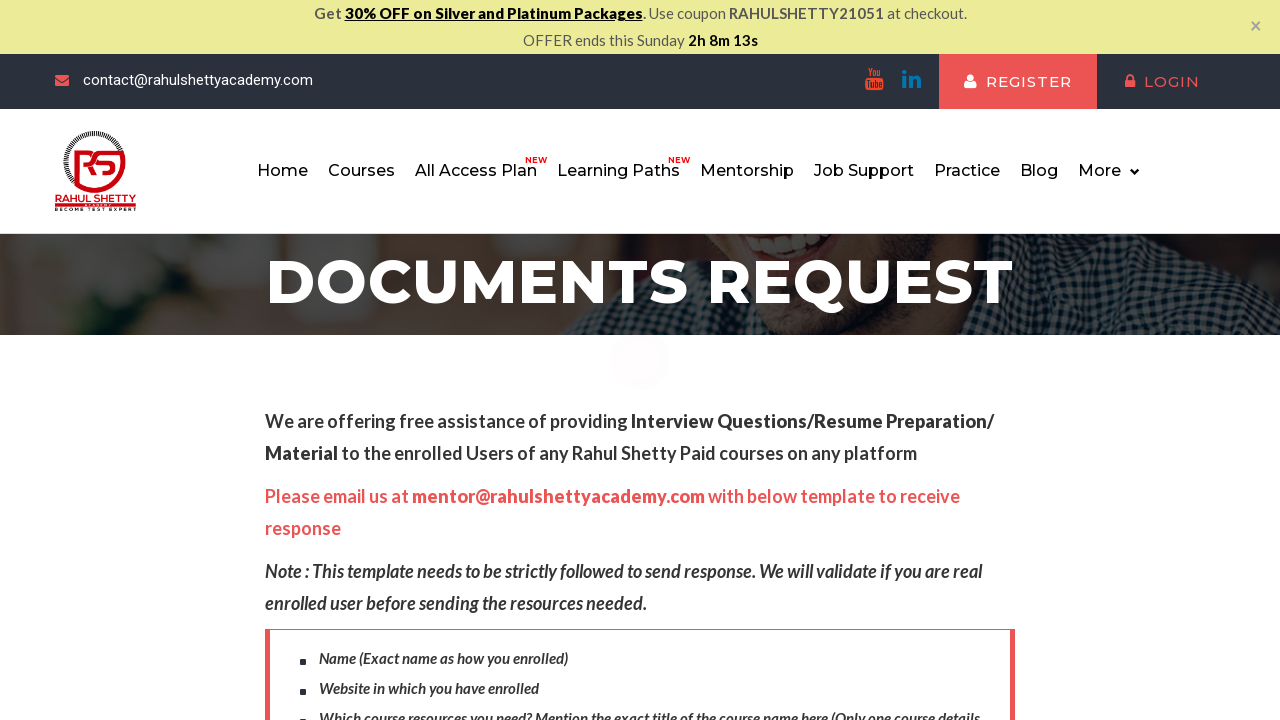

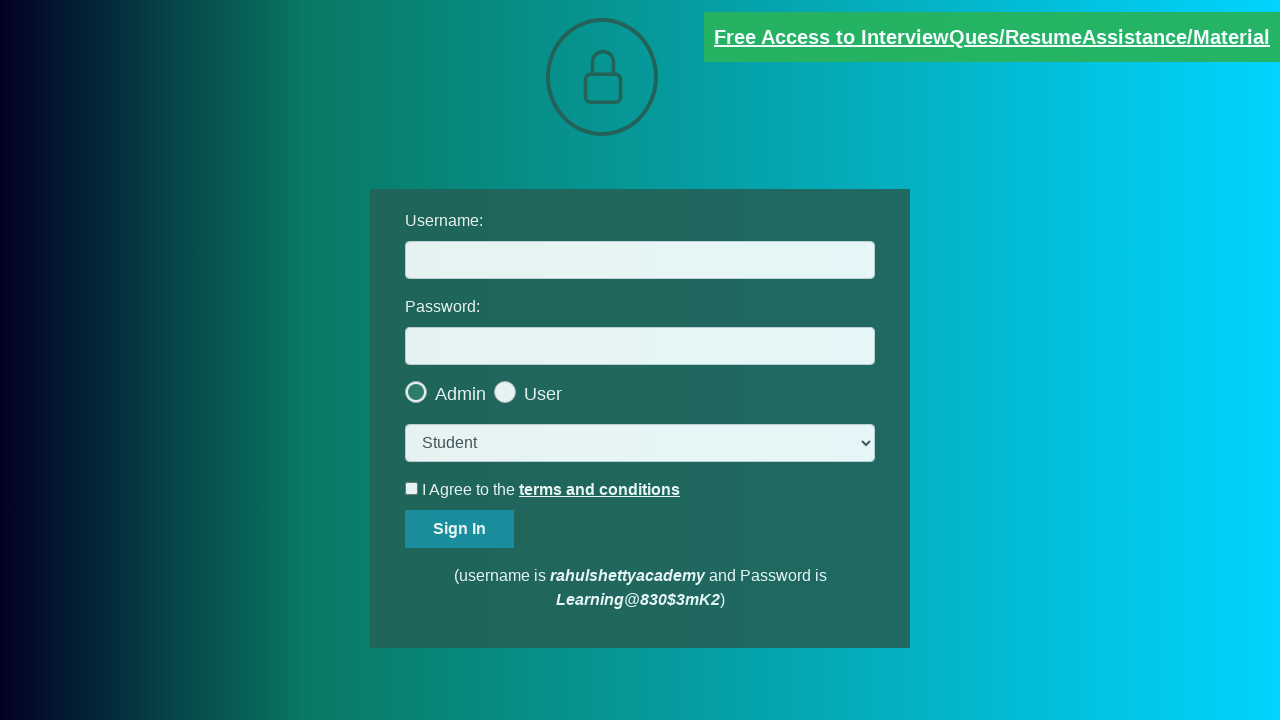